Tests form validation with Arabic characters in firstname and surname fields

Starting URL: https://testpages.eviltester.com/styled/validation/input-validation.html

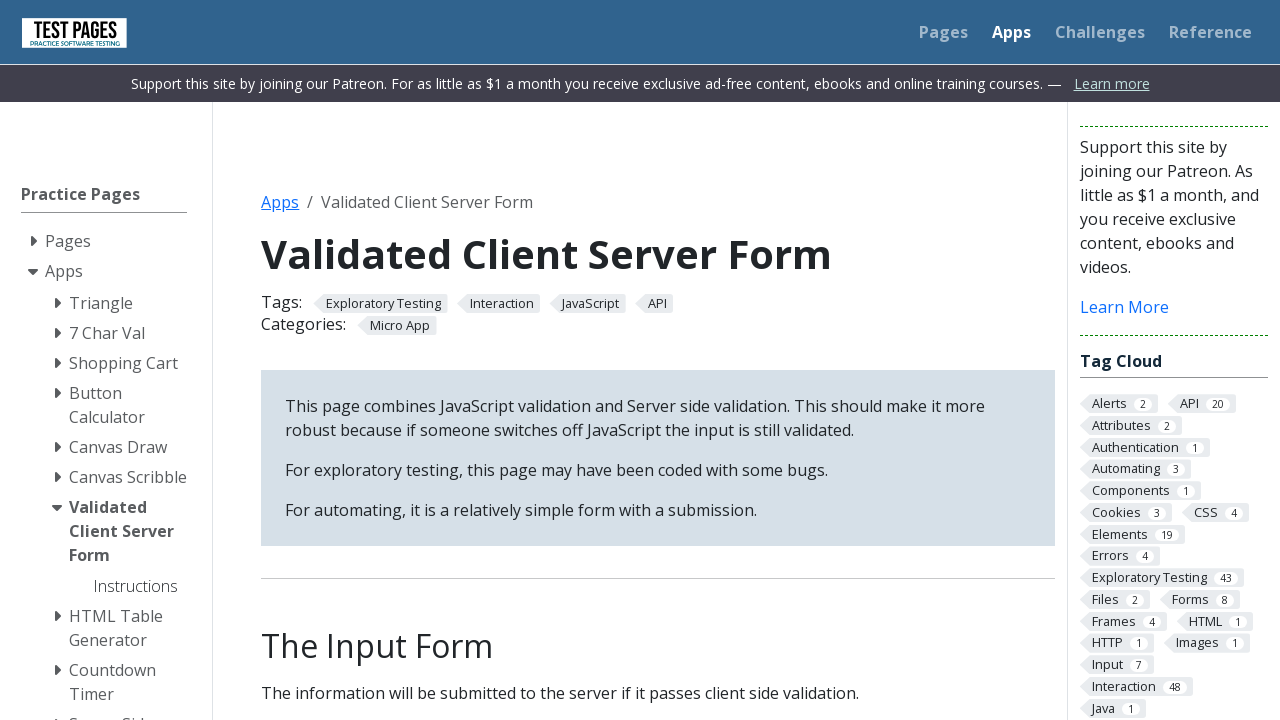

Filled firstname field with Arabic text 'نادين' on #firstname
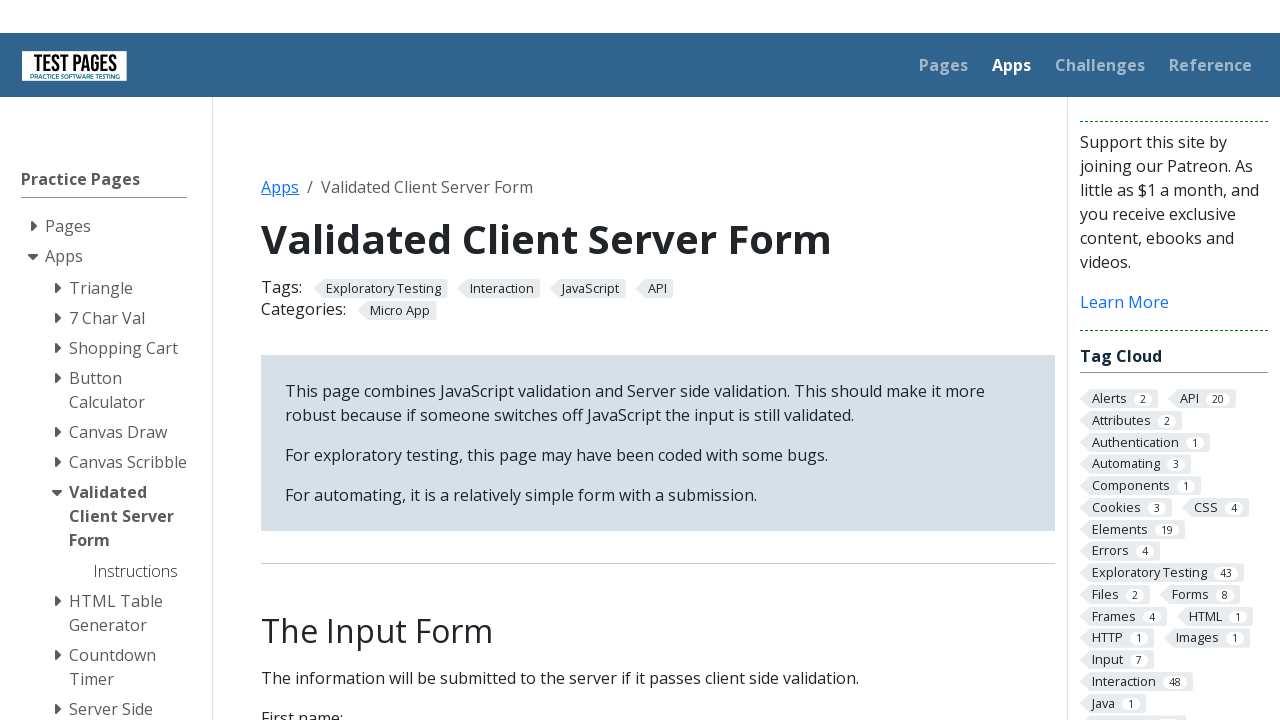

Filled surname field with Arabic text 'كنججججججججج' on #surname
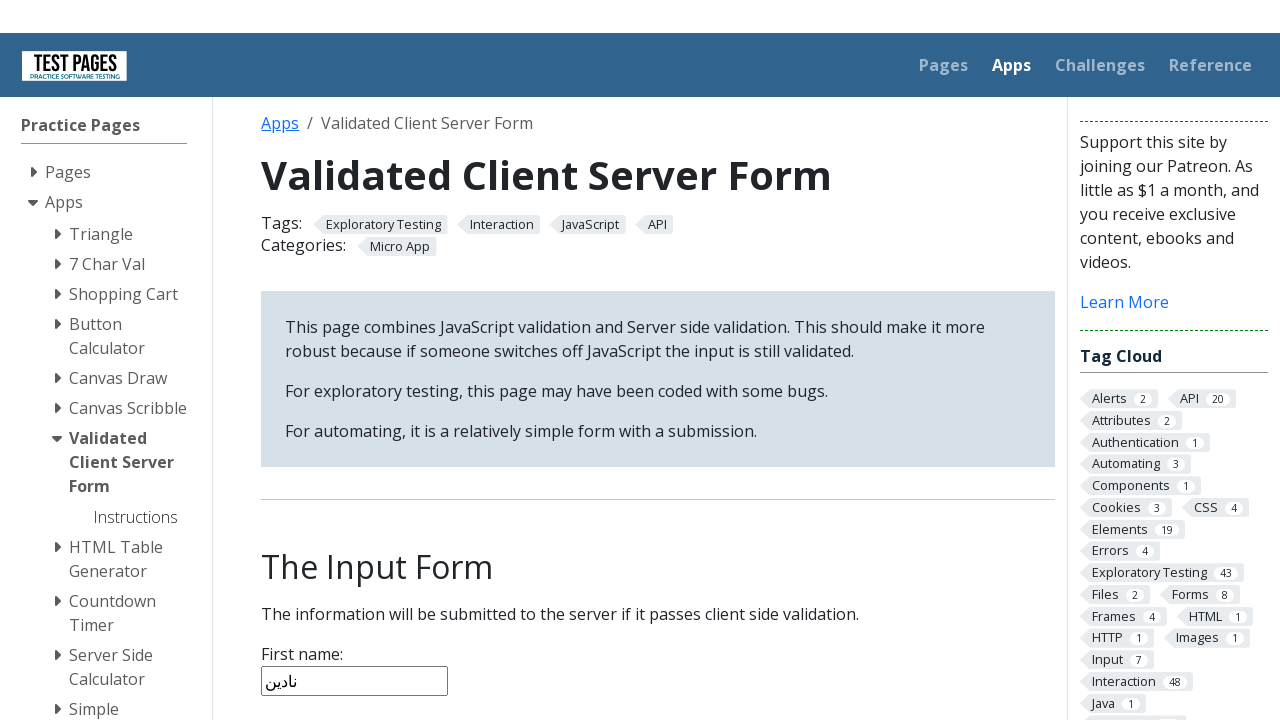

Filled age field with '30' on #age
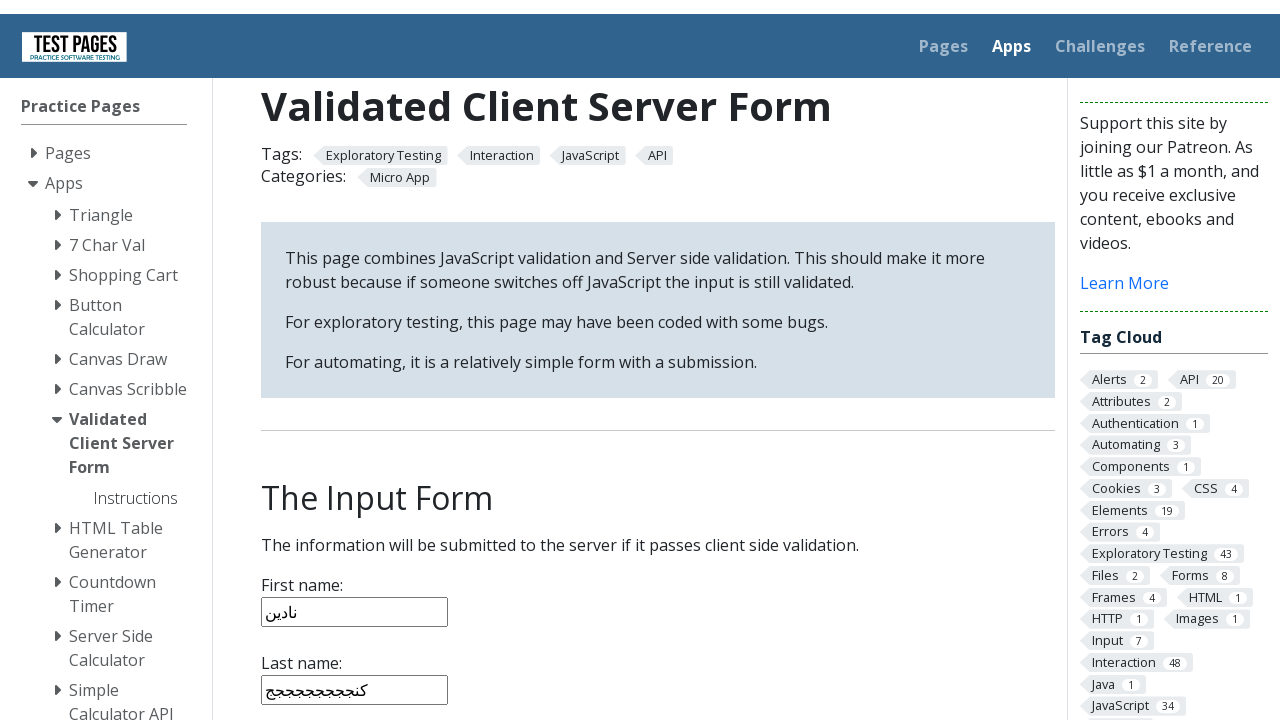

Selected 'Turkey' from country dropdown on select[name='country']
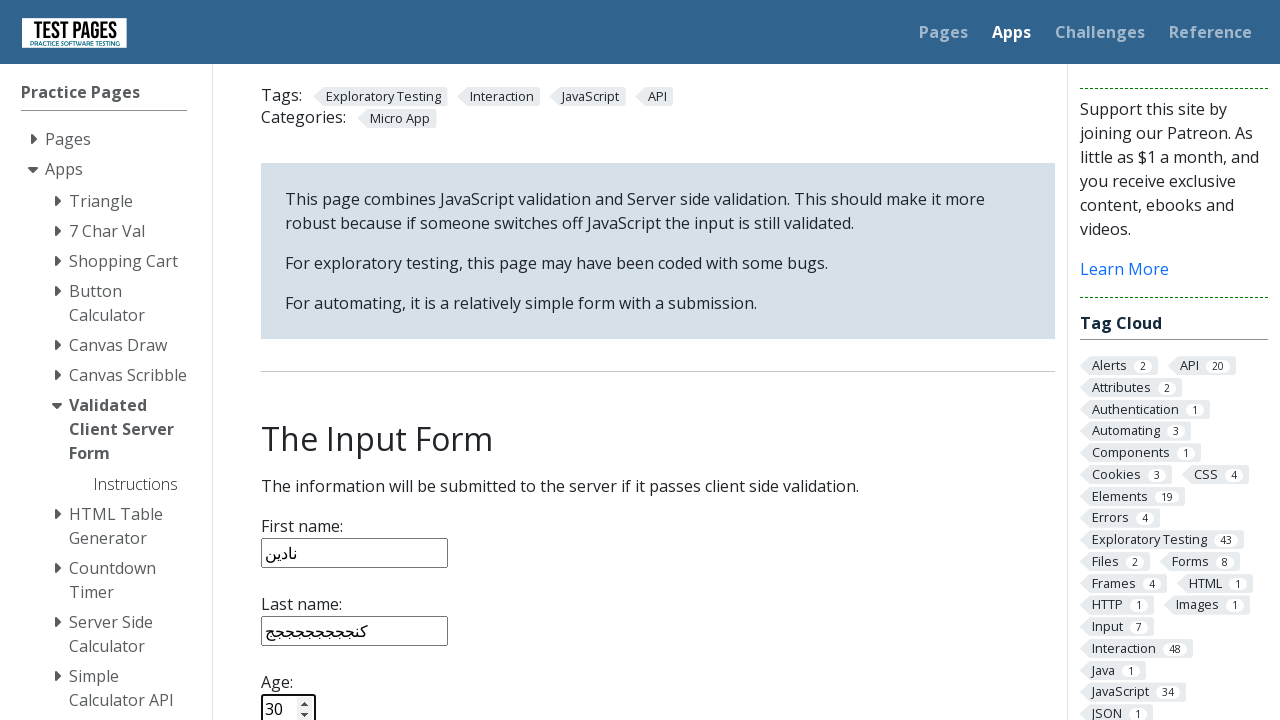

Filled notes field with ':)' on #notes
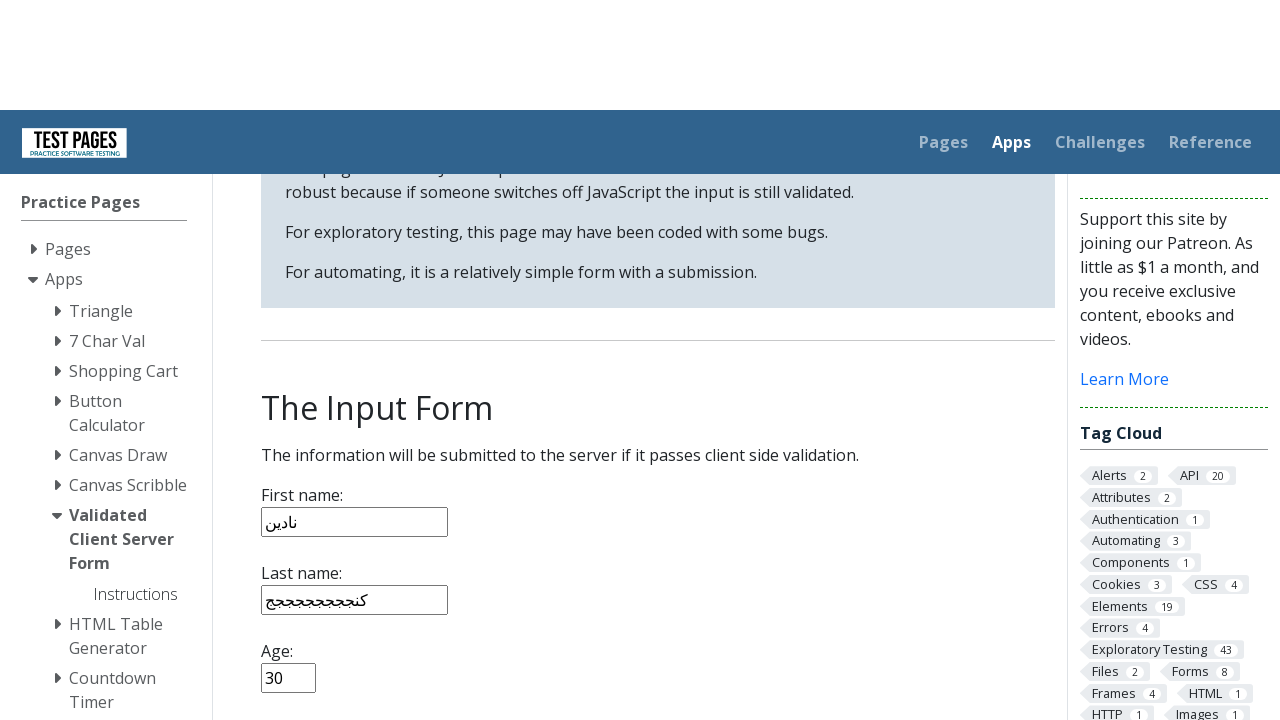

Clicked submit button to validate form with Arabic characters at (296, 368) on input[type='submit']
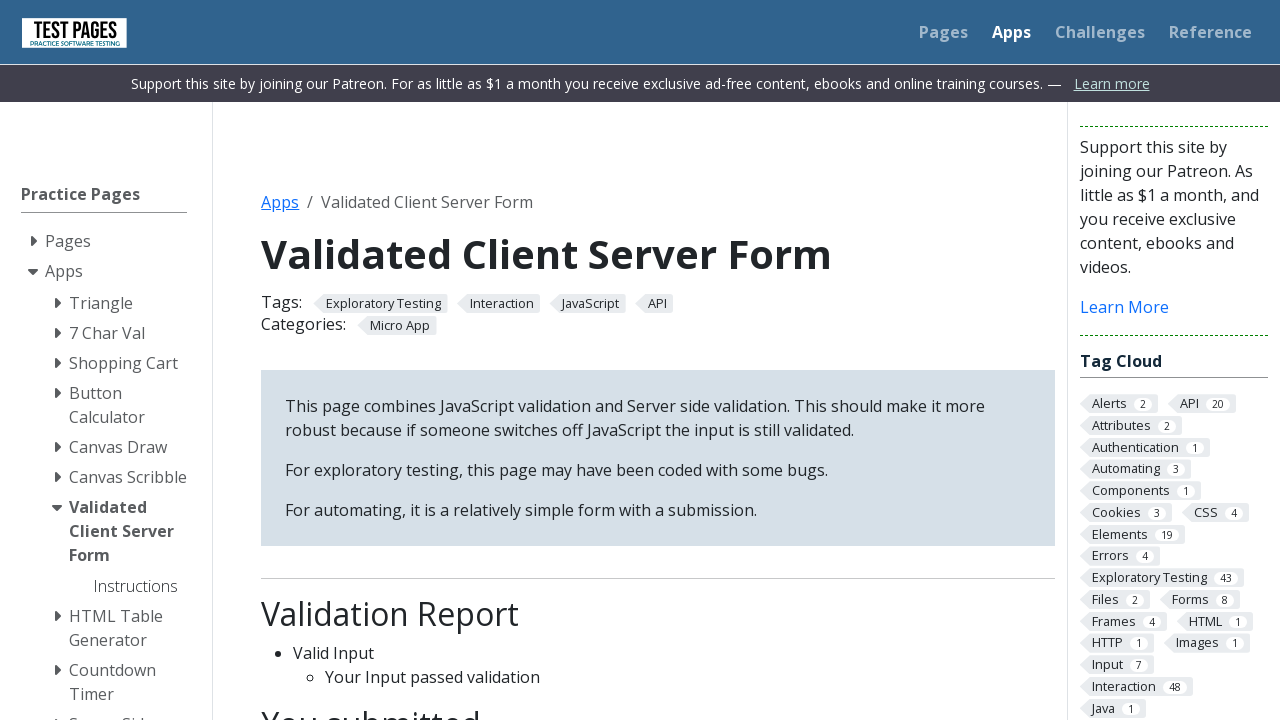

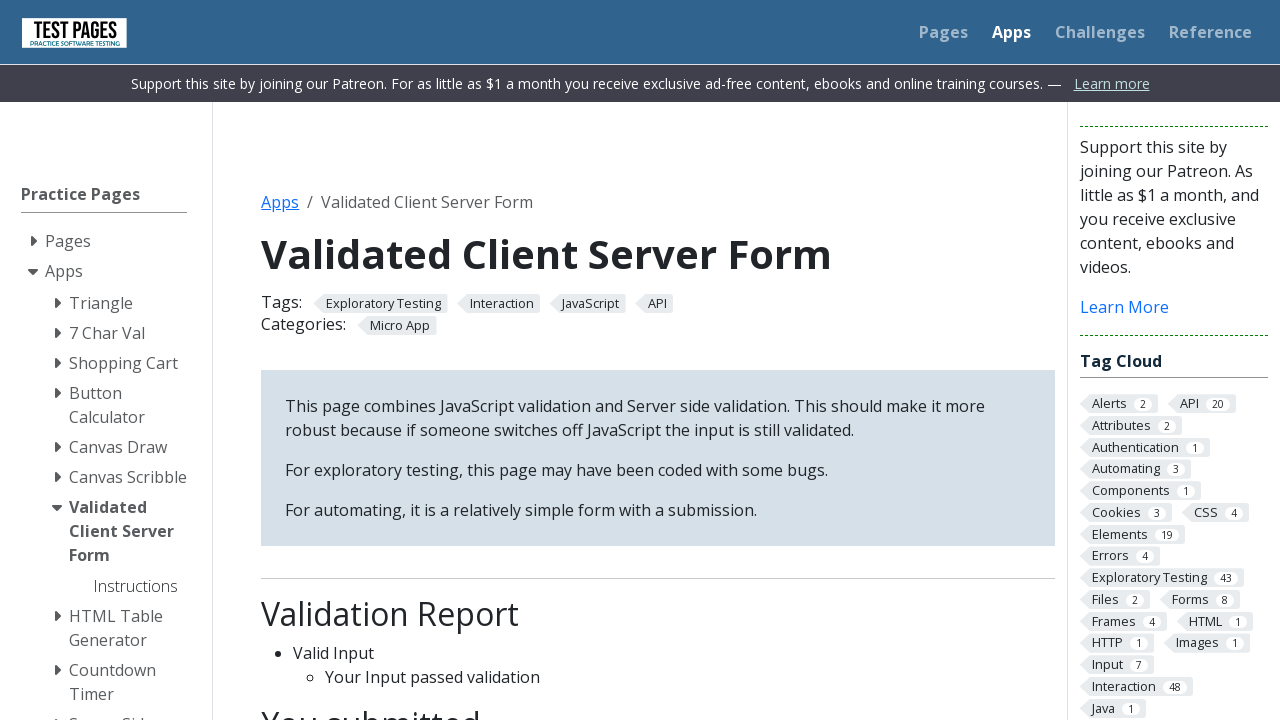